Navigates to the Goobix nonogram puzzle game and verifies that the game board with rules loads properly

Starting URL: https://www.goobix.com/games/nonograms/?s=10

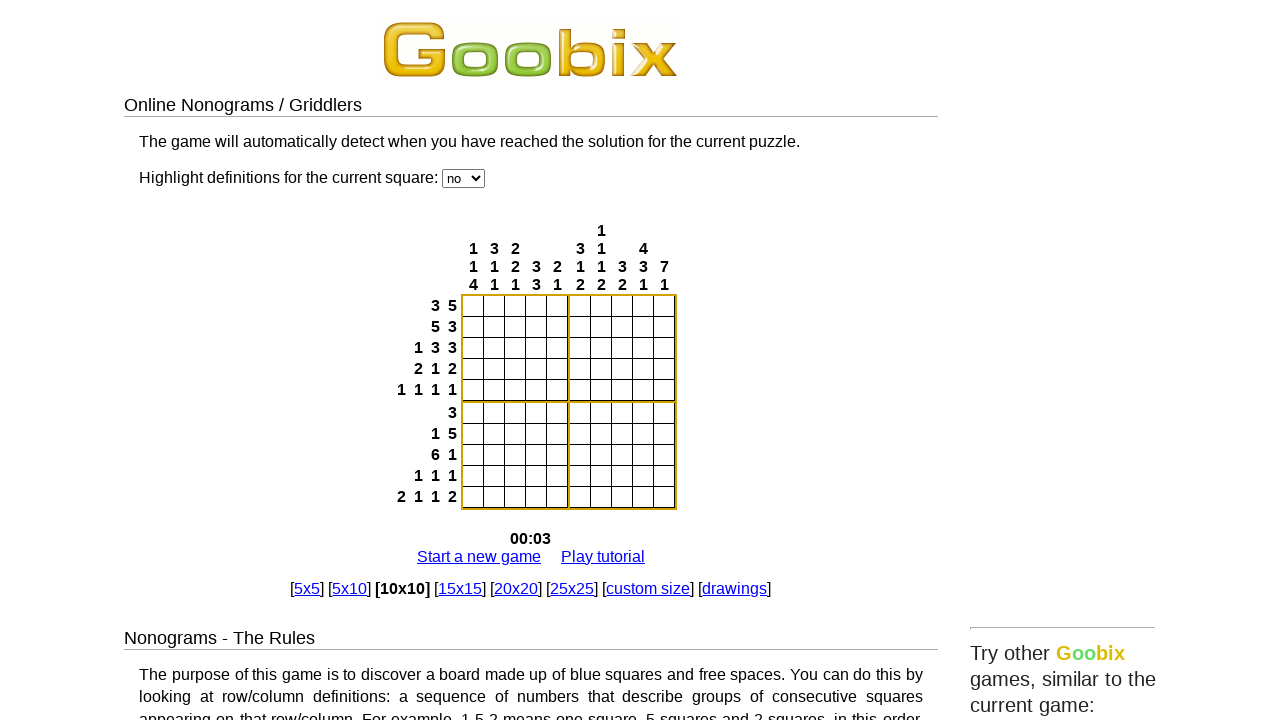

Nonogram game board selector loaded
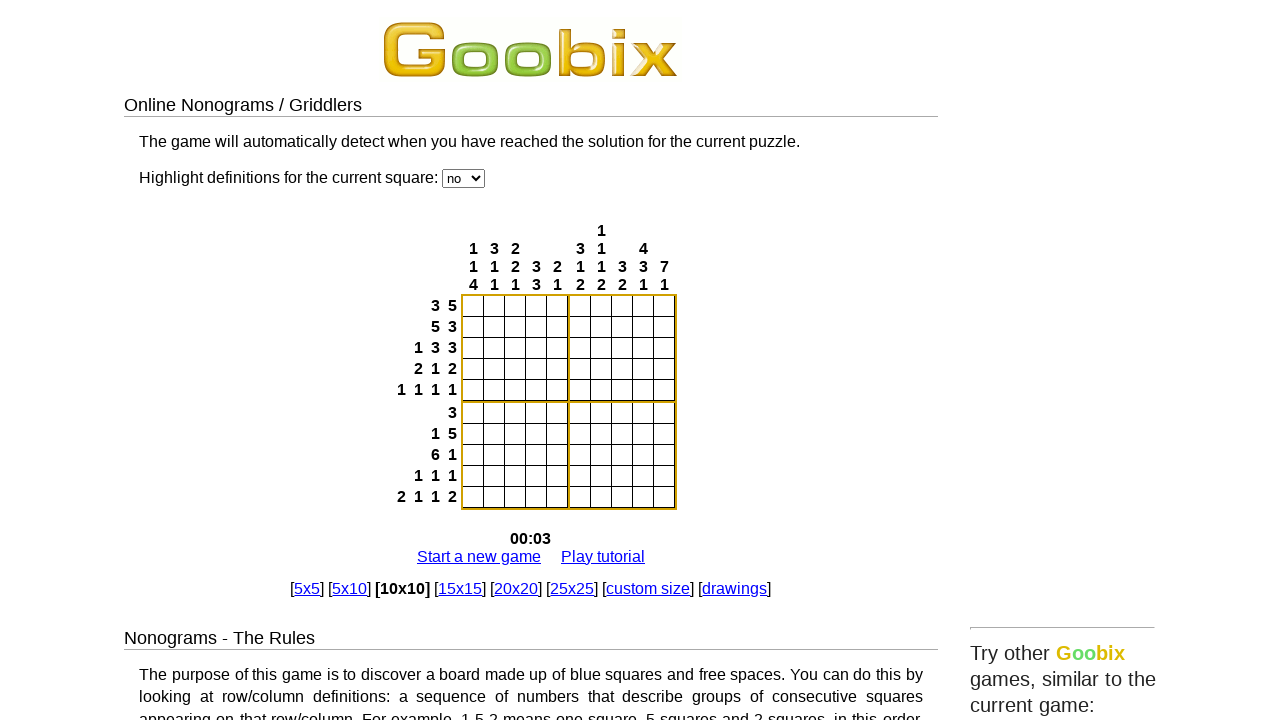

Nonogram game board is now visible
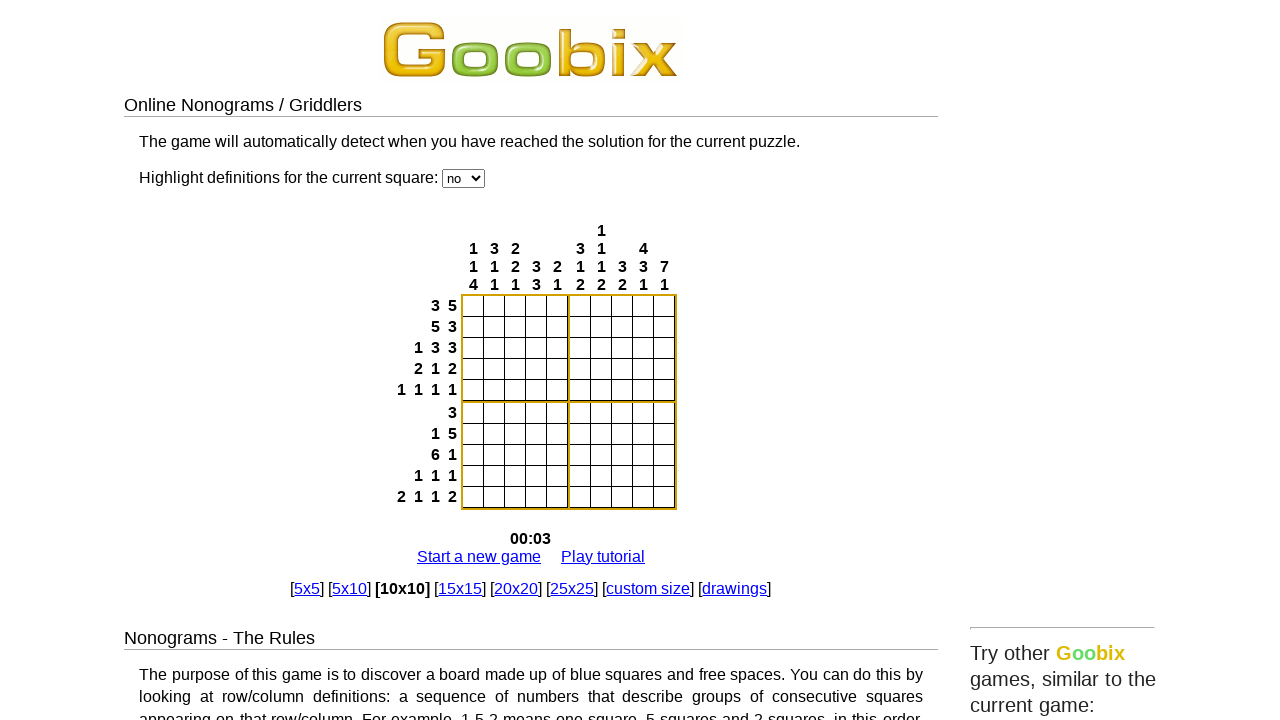

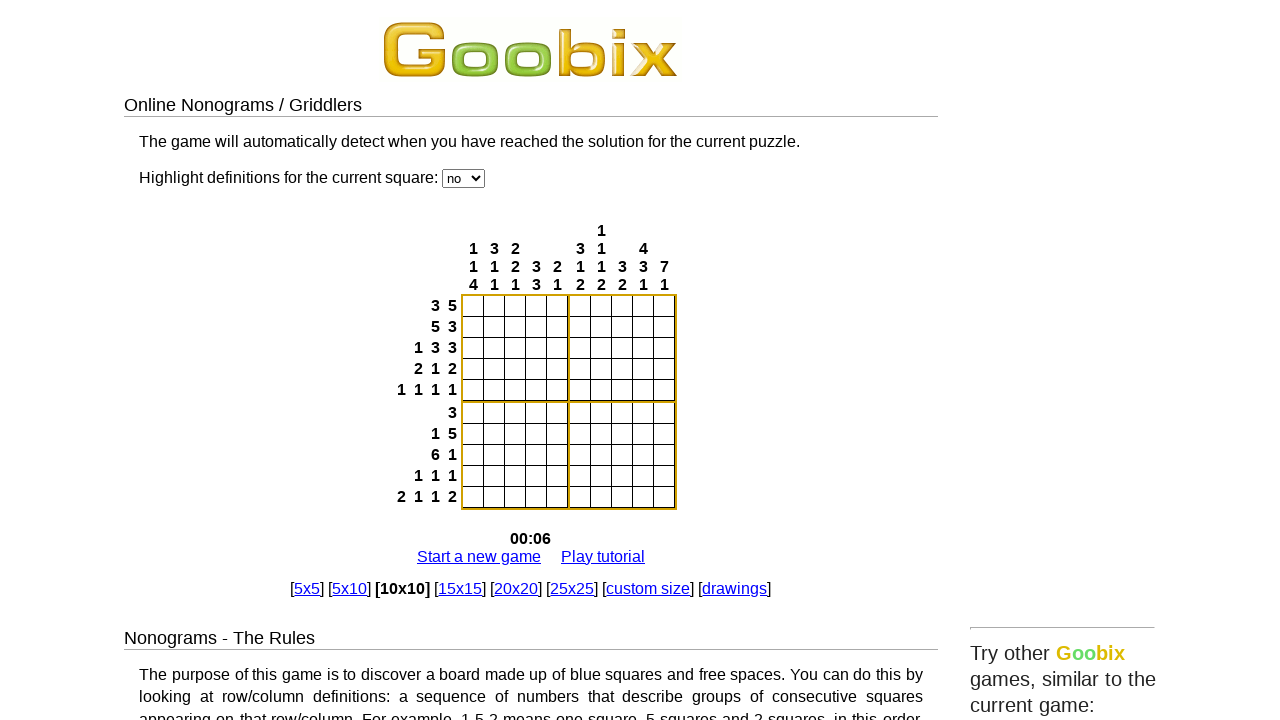